Tests calculator subtraction operation by entering two numbers, selecting the subtraction operator, and verifying the result

Starting URL: https://juliemr.github.io/protractor-demo/

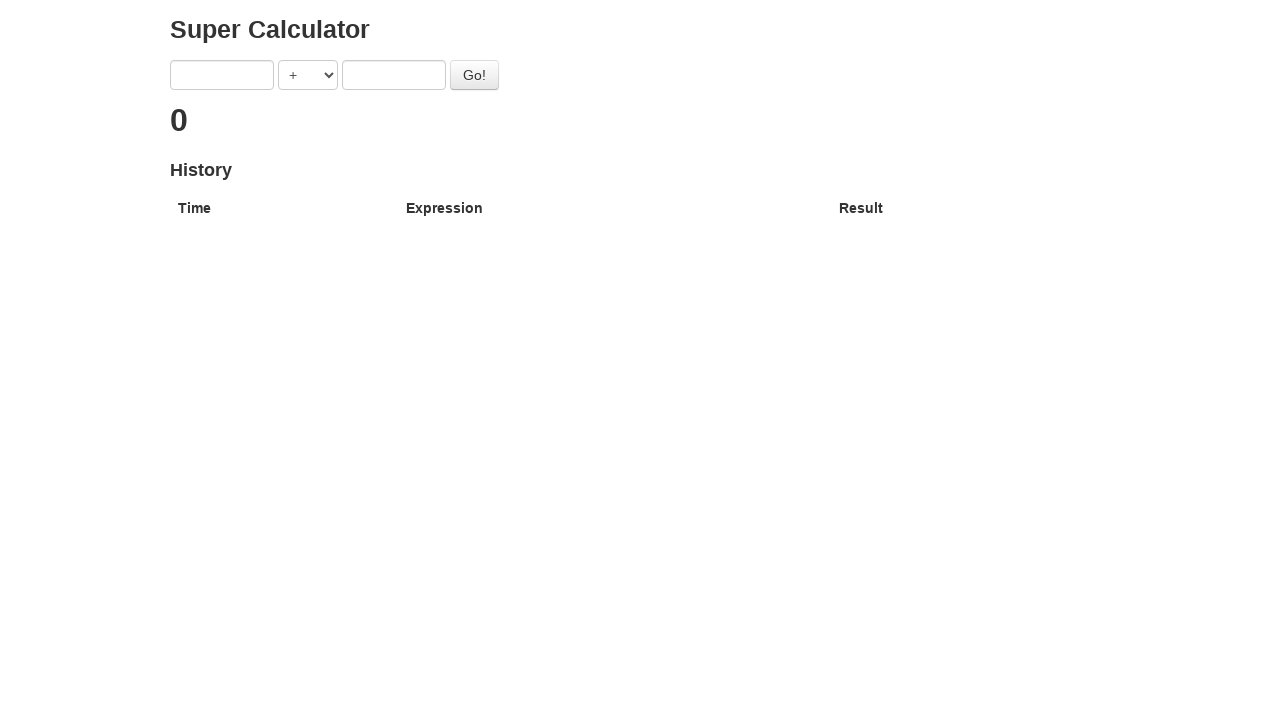

Entered first number '8' in the calculator on input[ng-model='first']
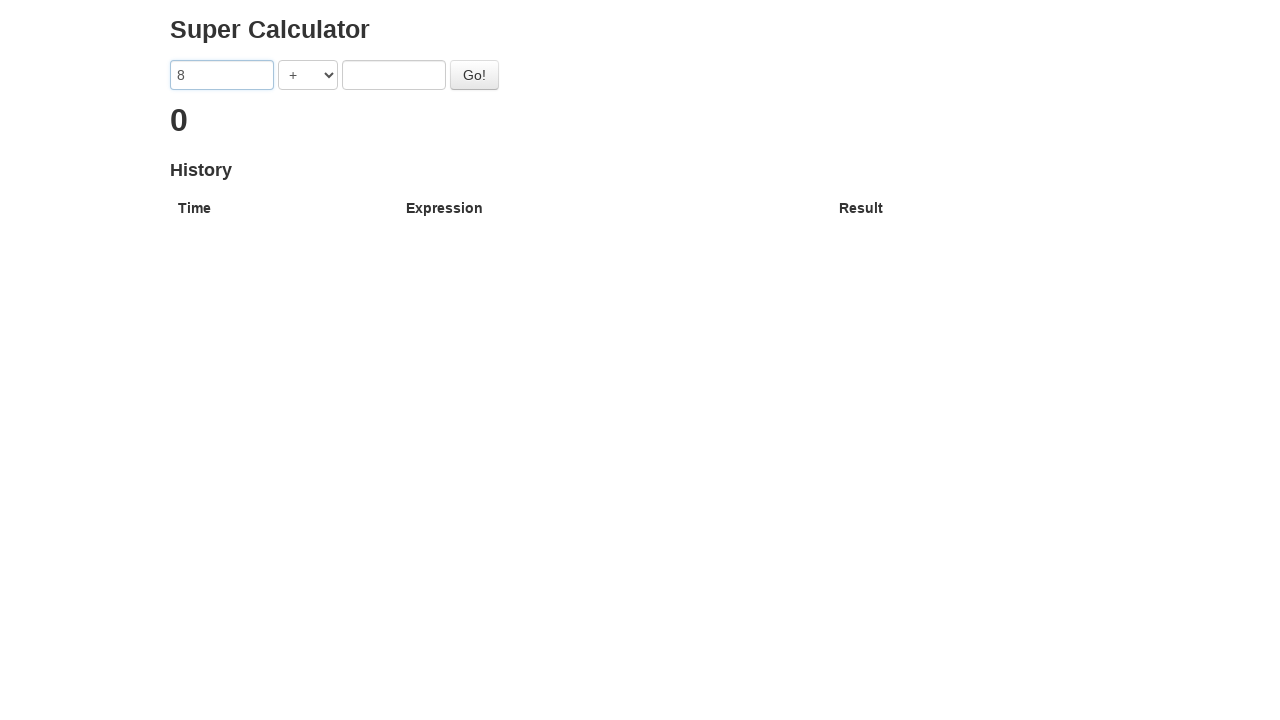

Selected subtraction operator from dropdown on select[ng-model='operator']
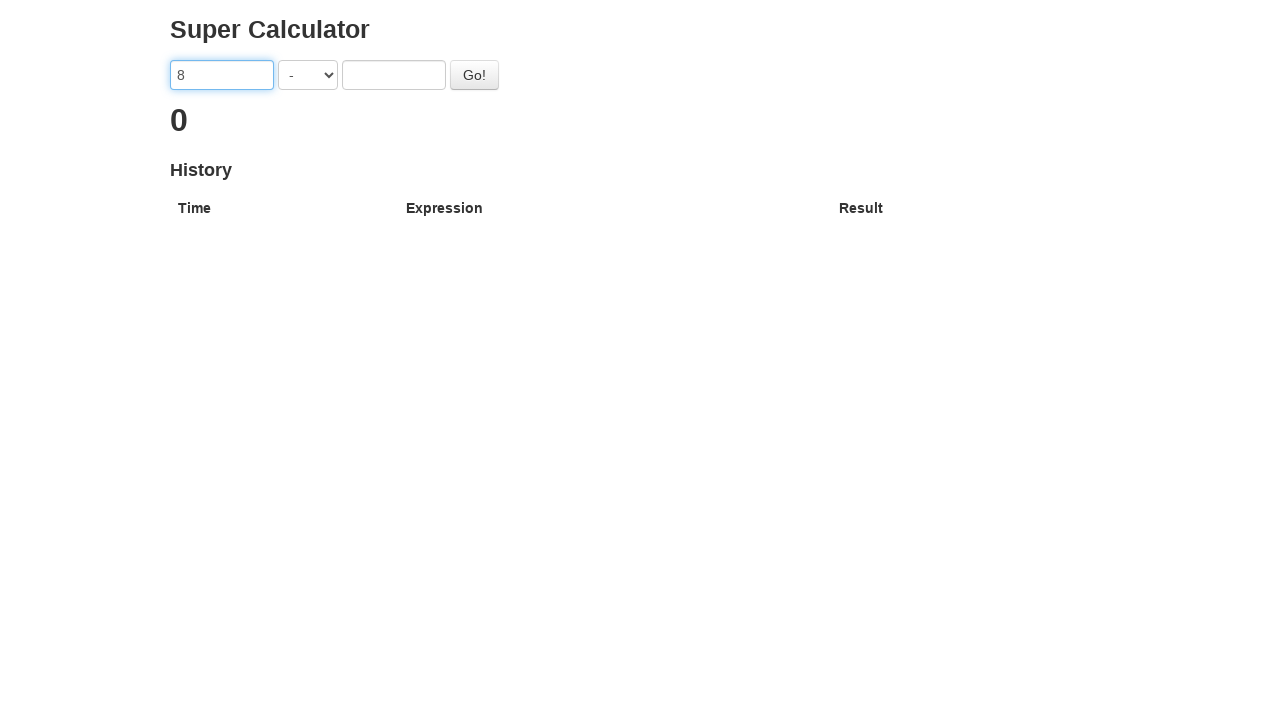

Entered second number '2' in the calculator on input[ng-model='second']
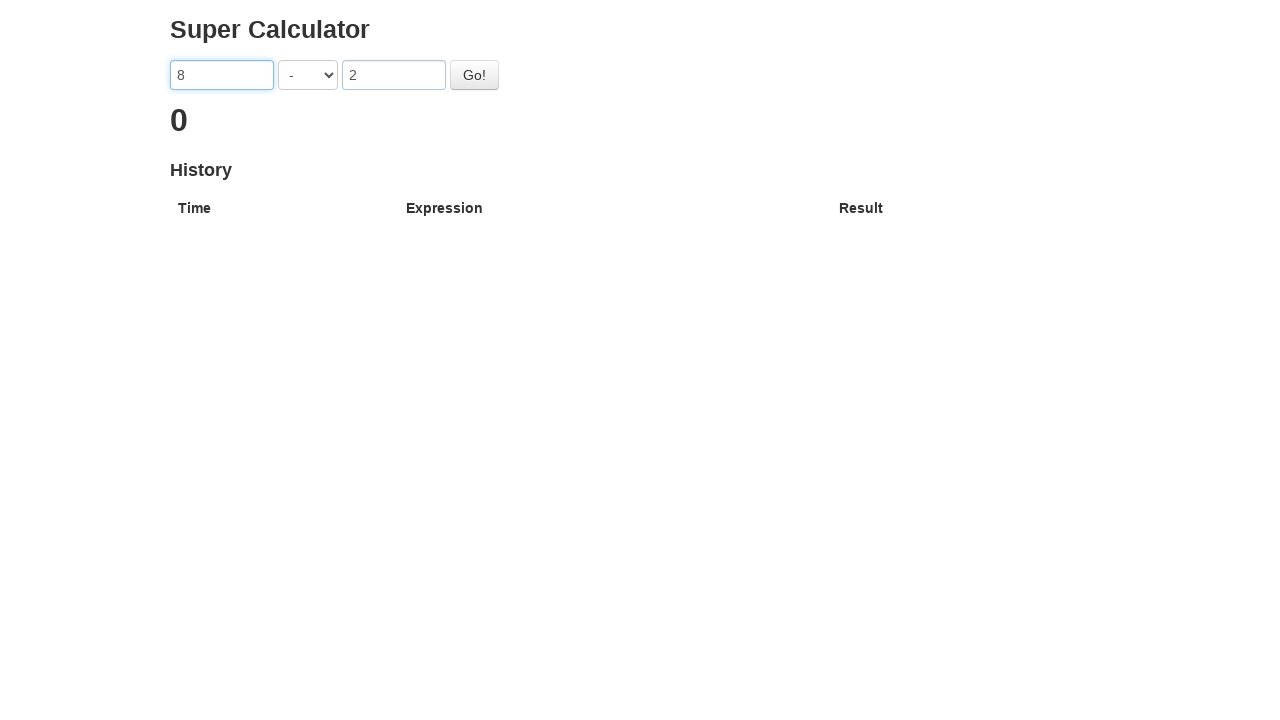

Clicked the calculate button to perform subtraction at (474, 75) on #gobutton
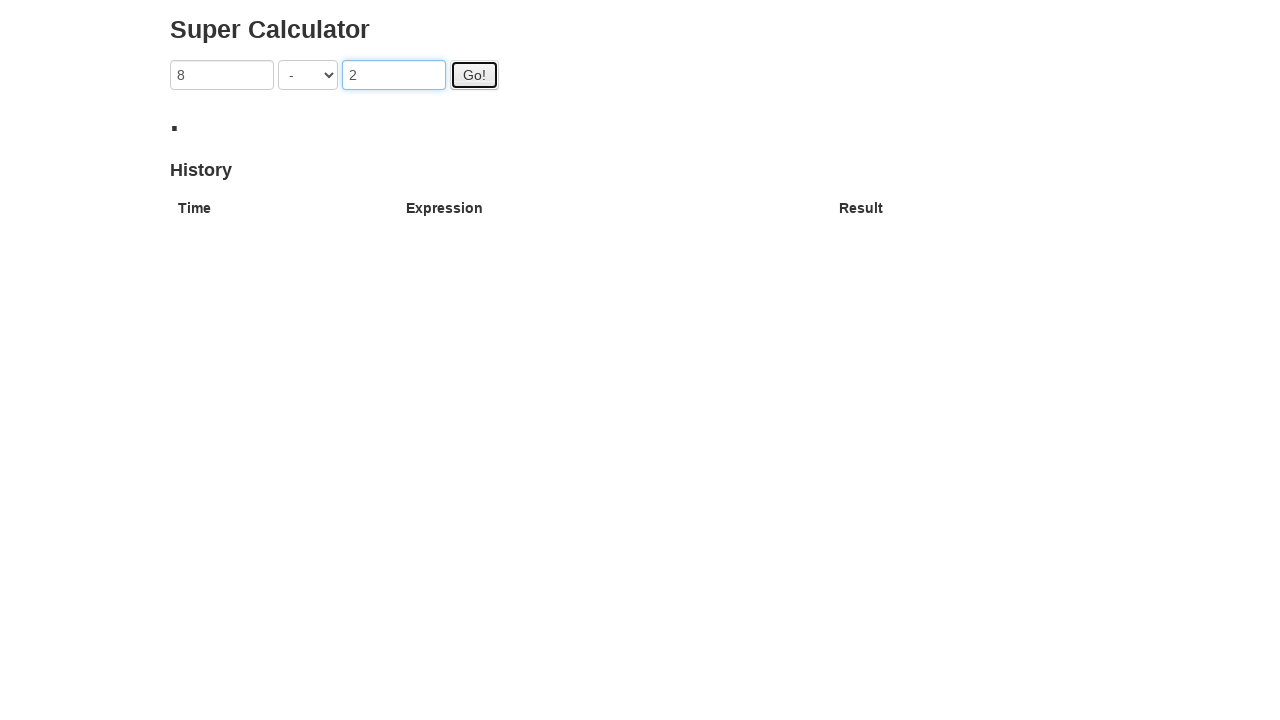

Subtraction result displayed (8 - 2 = 6)
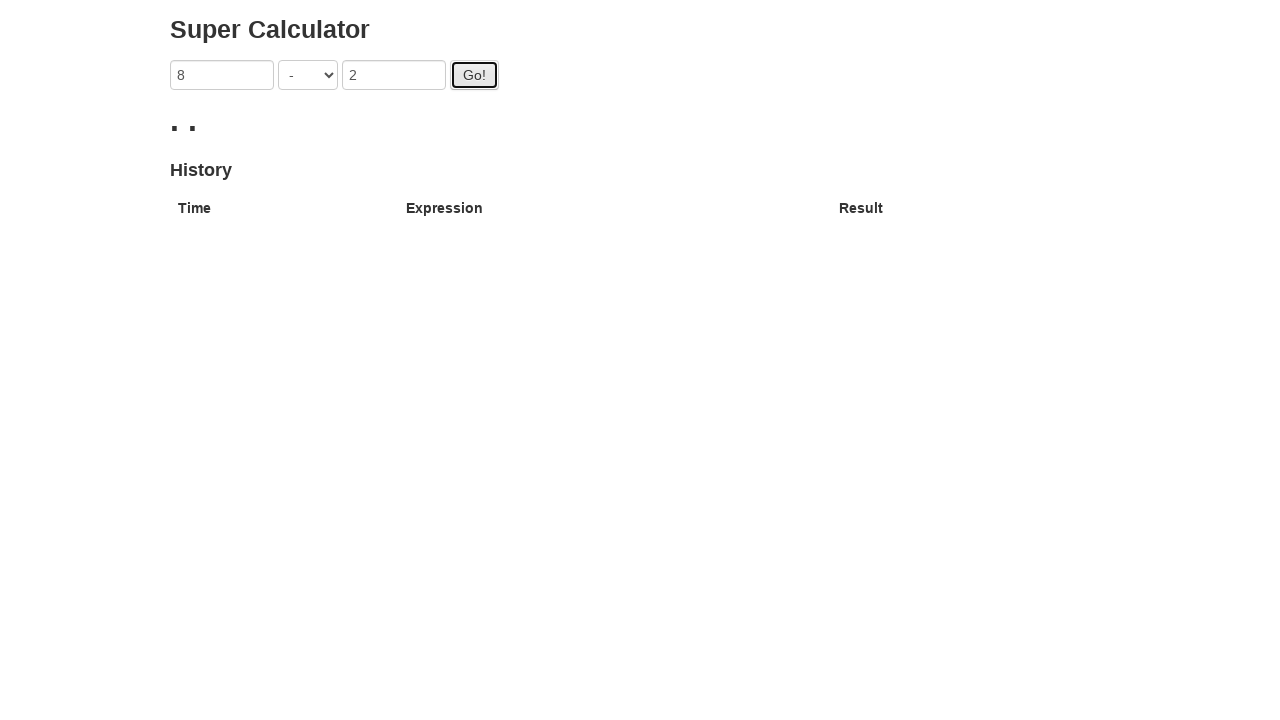

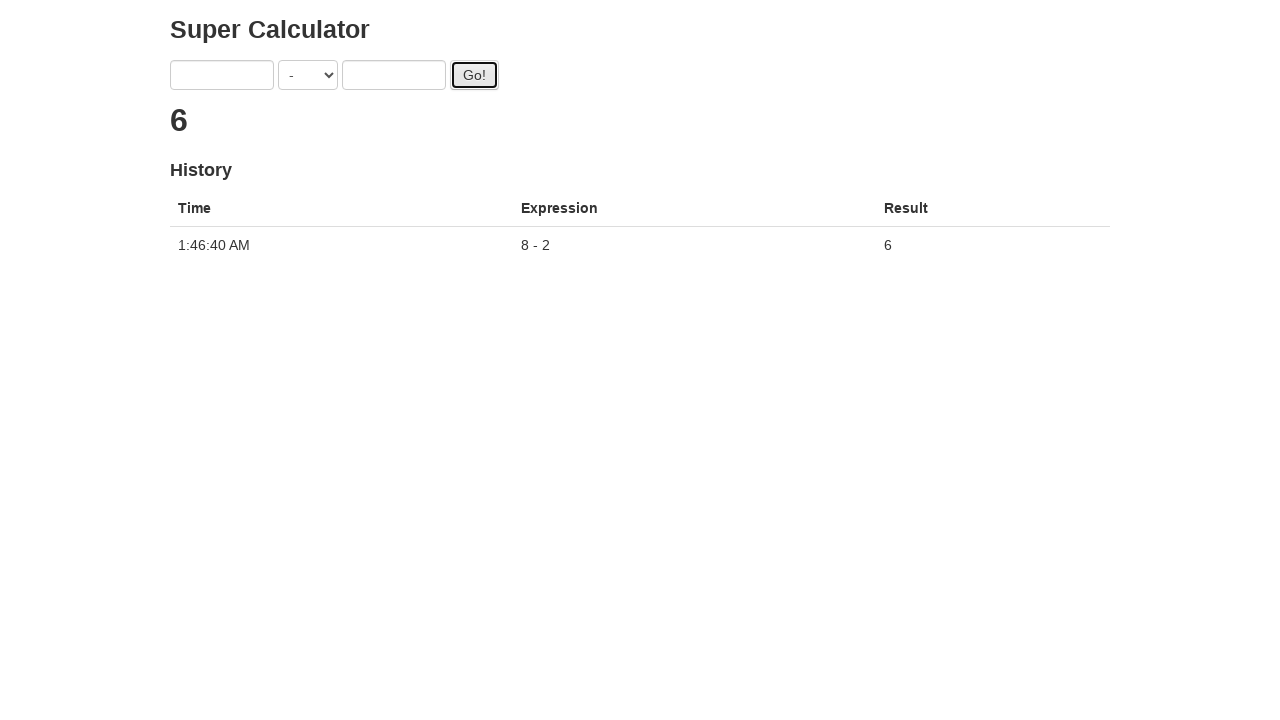